Navigates to the IMSLP composers category page and clicks the shuffle/random button to get a random composer from the database

Starting URL: https://imslp.org/wiki/Category:Composers

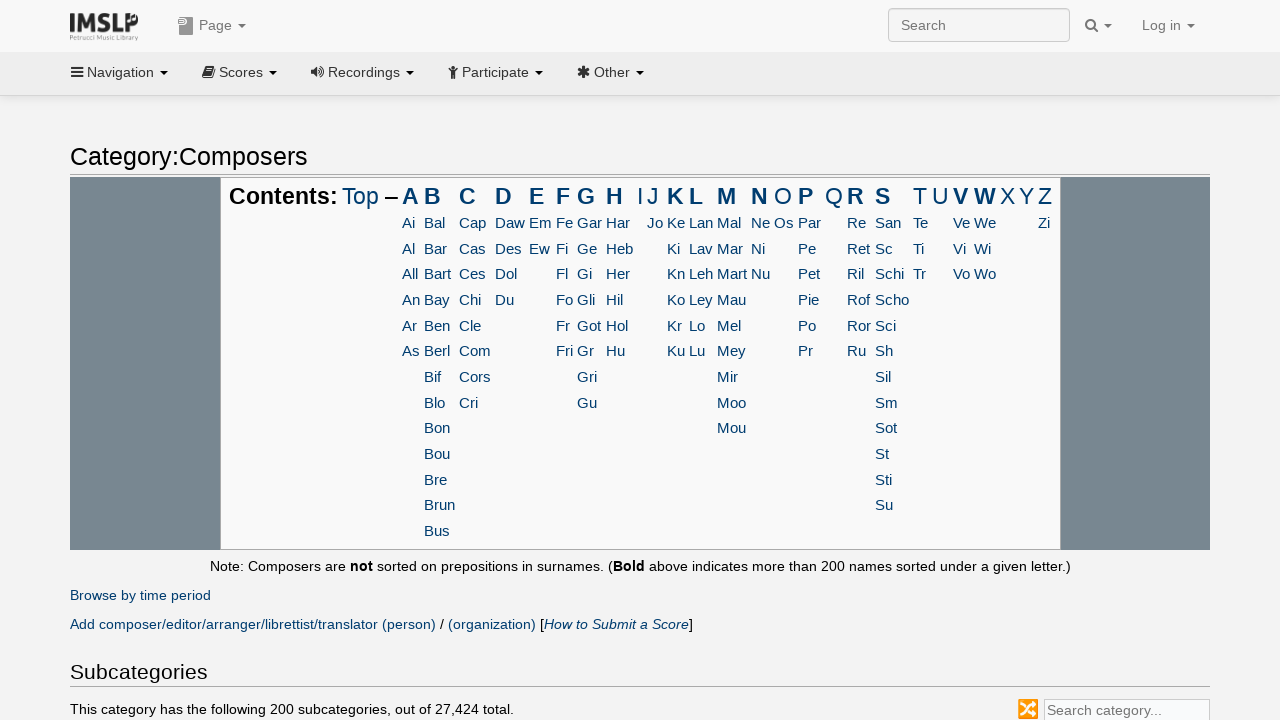

Clicked shuffle/random button to select a random composer at (1028, 710) on .cattool
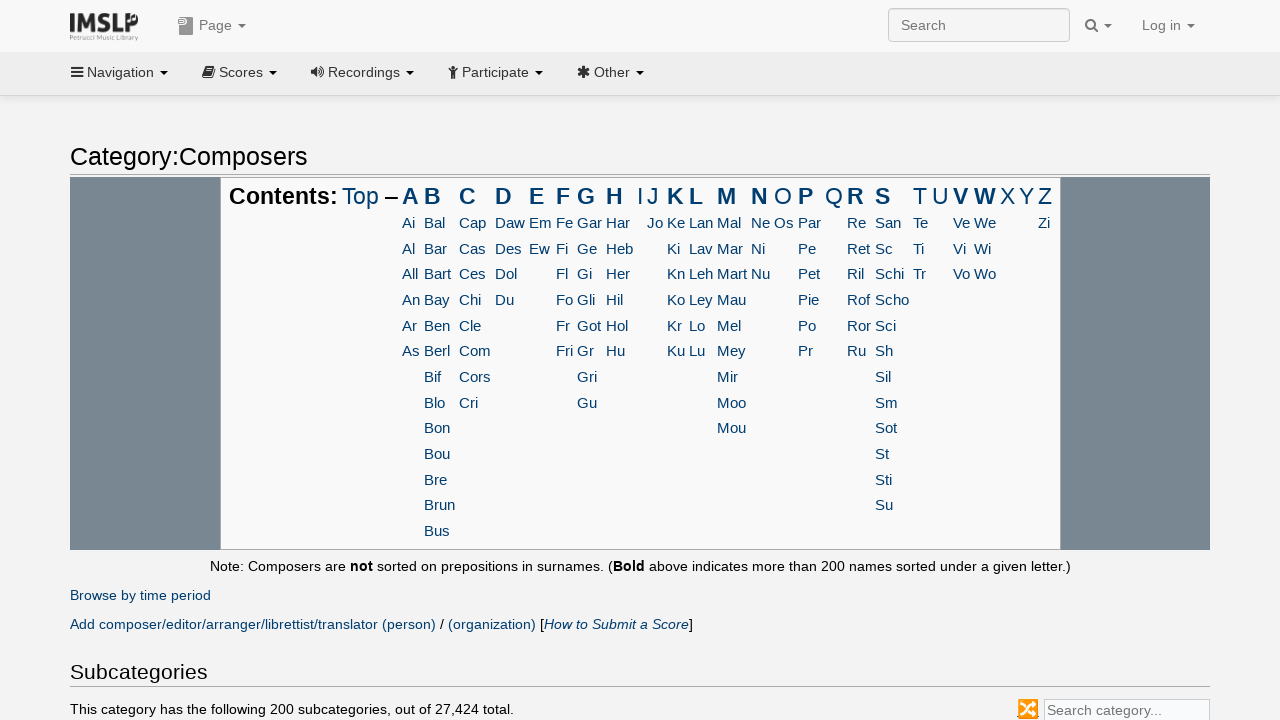

Waited for page to load after navigating to random composer
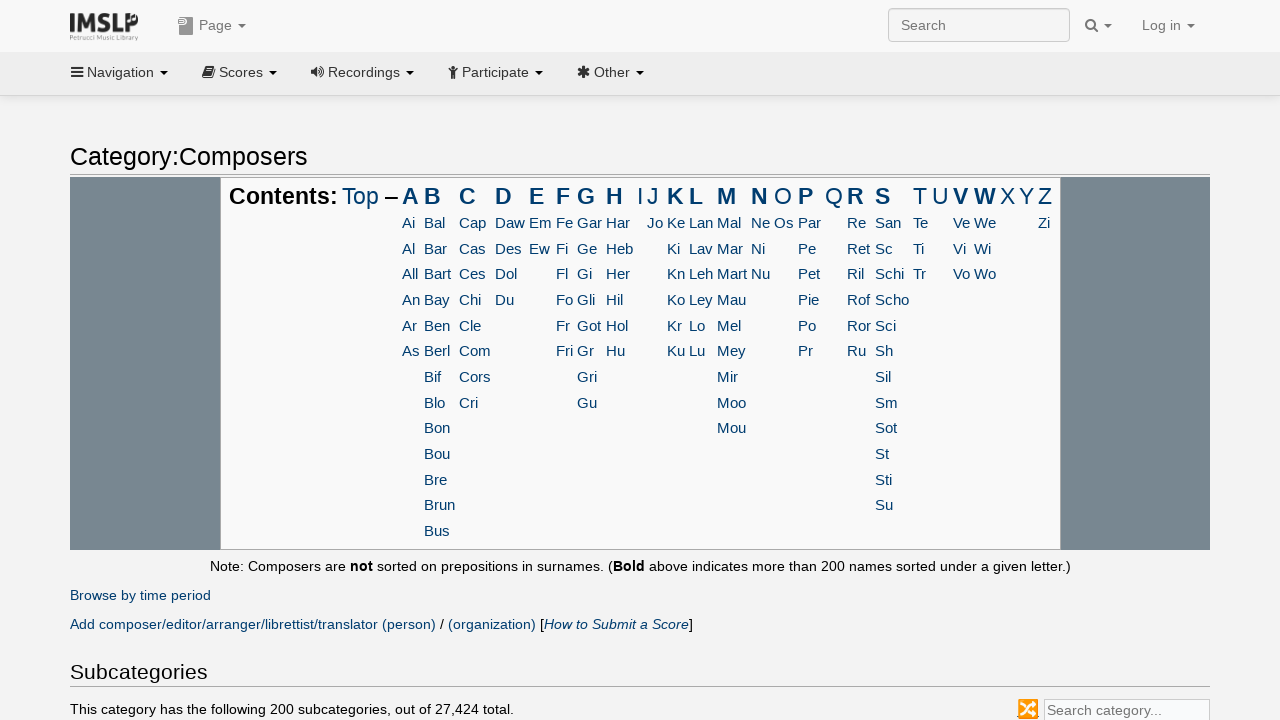

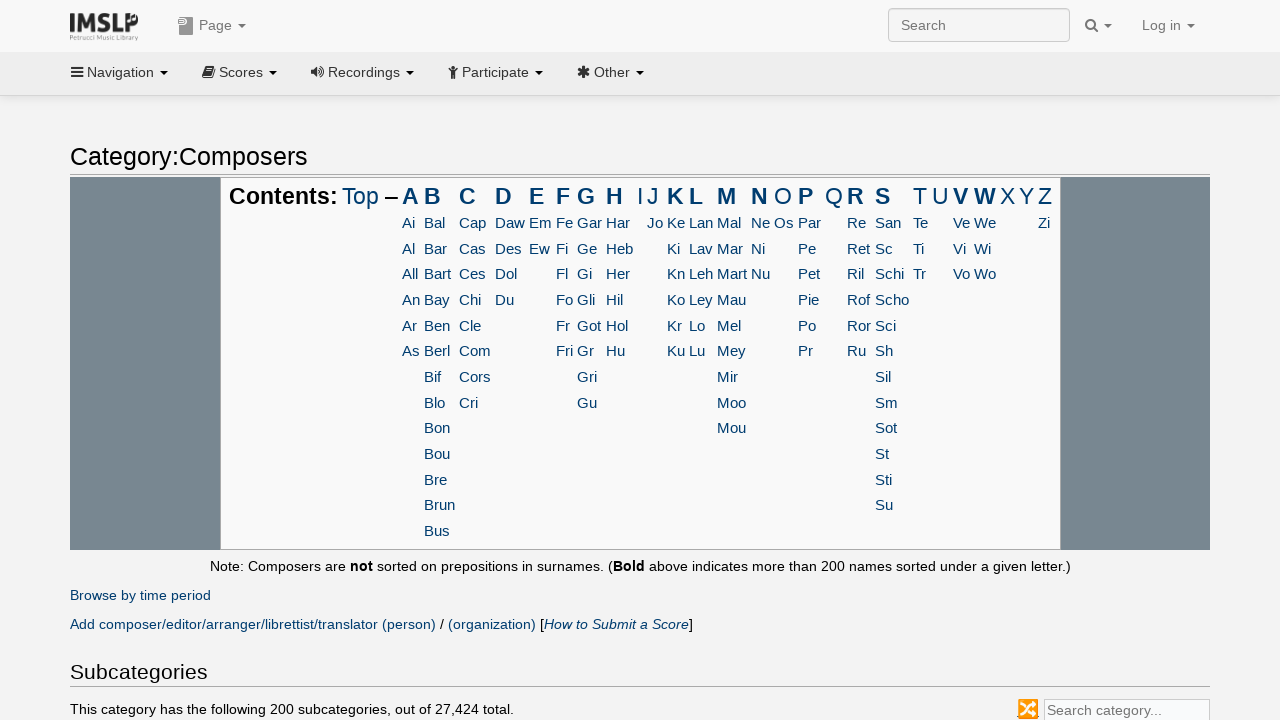